Tests scrolling to an element and clicking on the BrowserStack image on the Selenium website

Starting URL: https://www.selenium.dev/

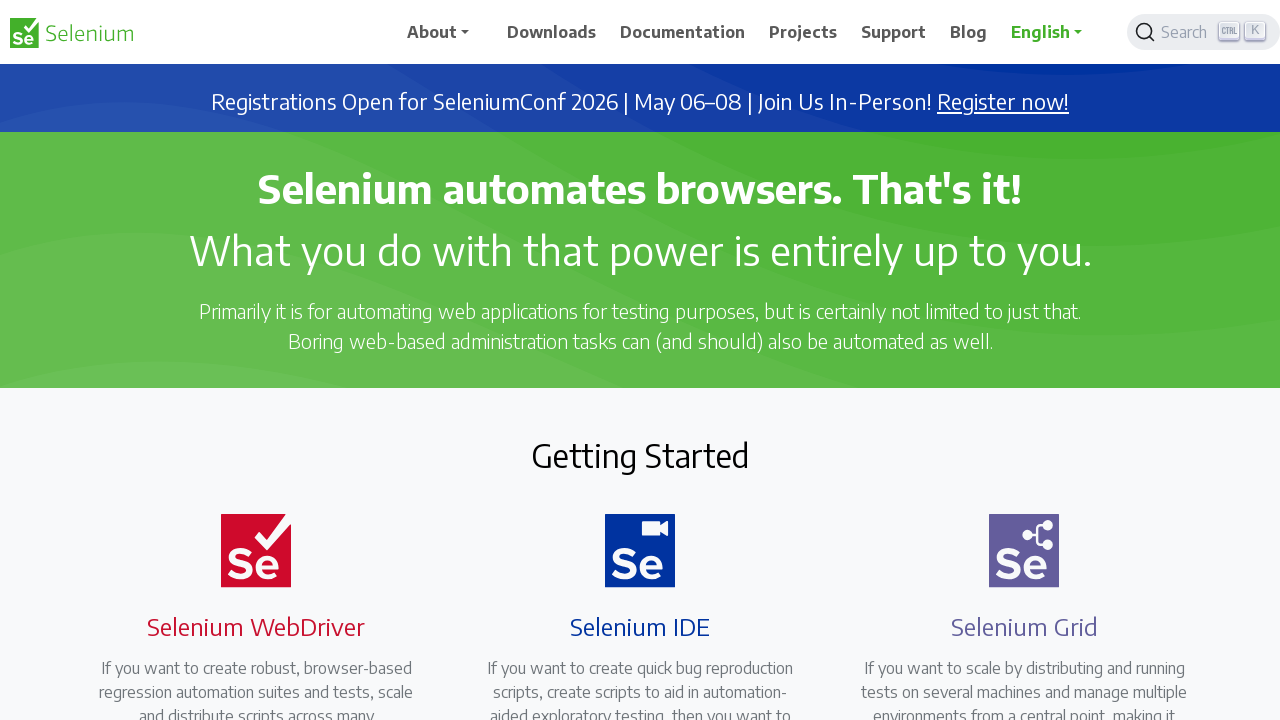

Navigated to Selenium website
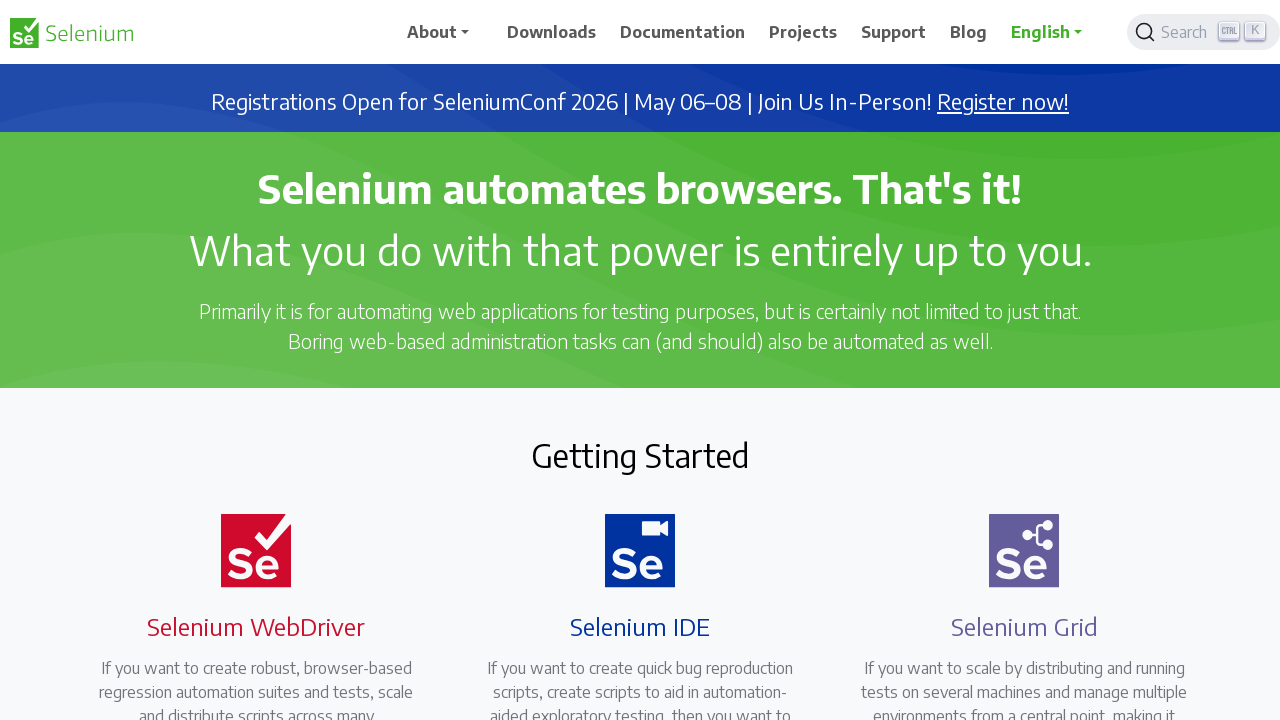

Located BrowserStack image element
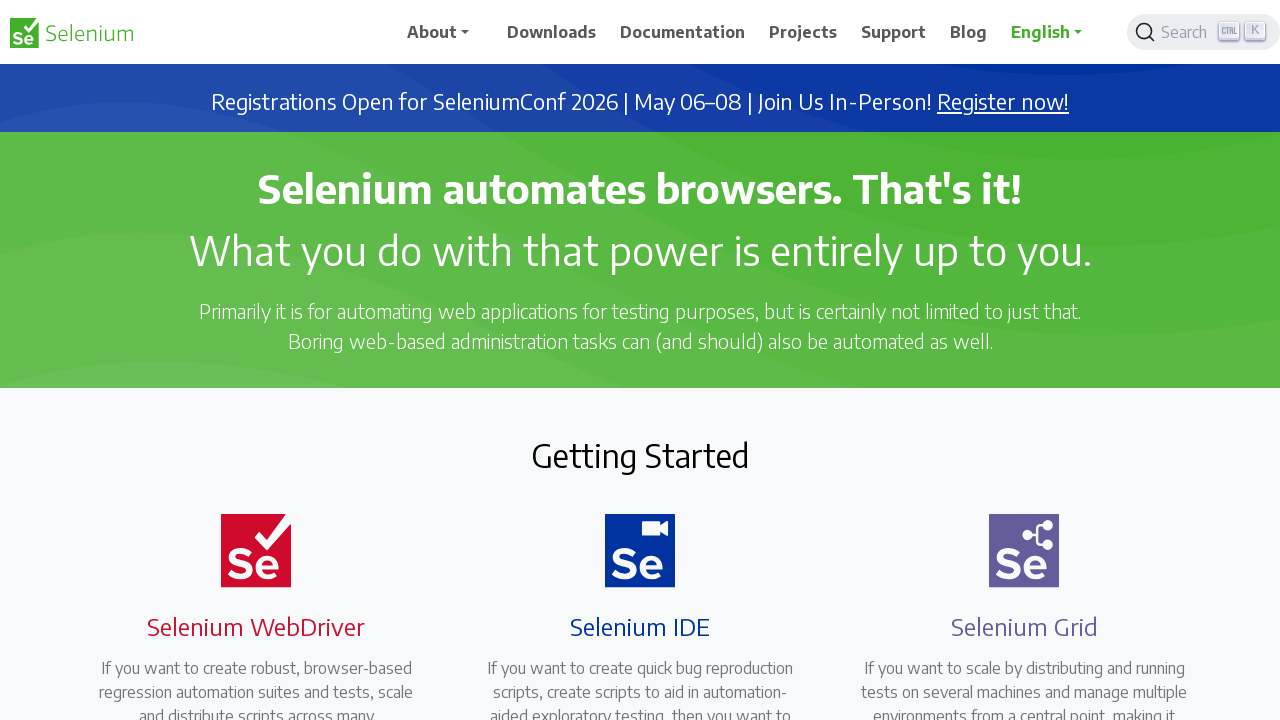

Scrolled to BrowserStack image
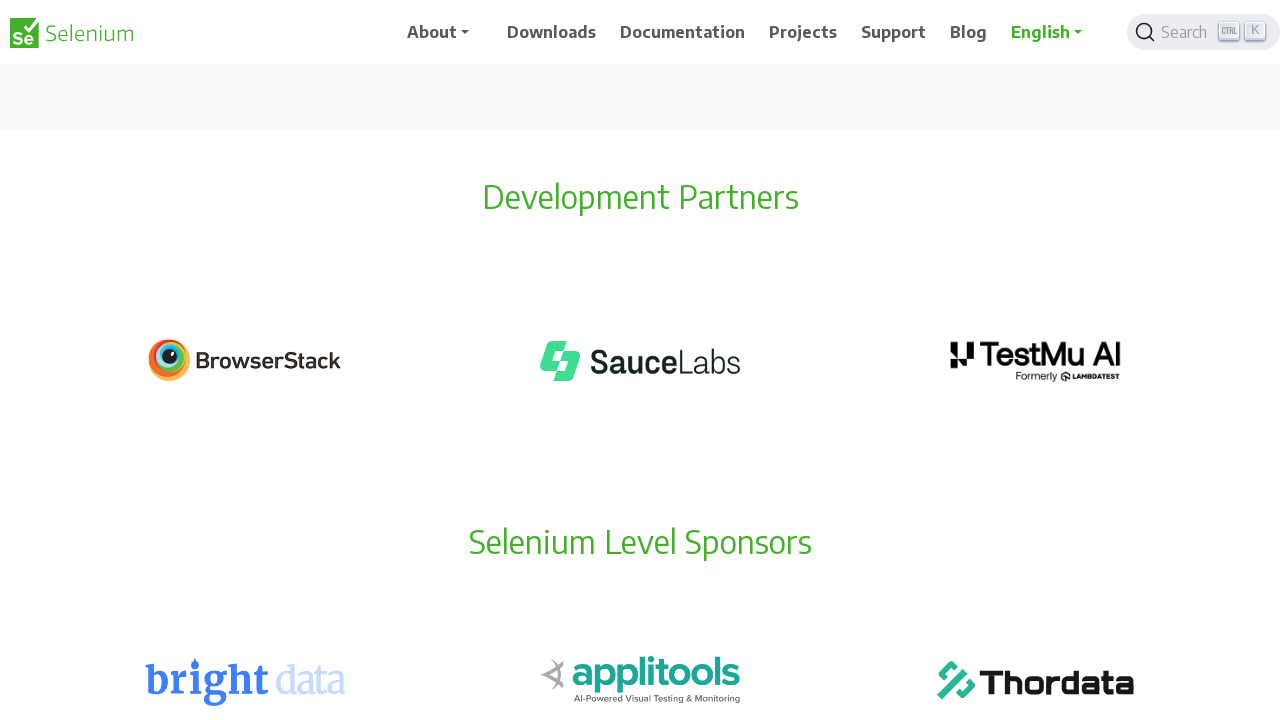

Clicked on BrowserStack image at (245, 361) on img[alt='BrowserStack']
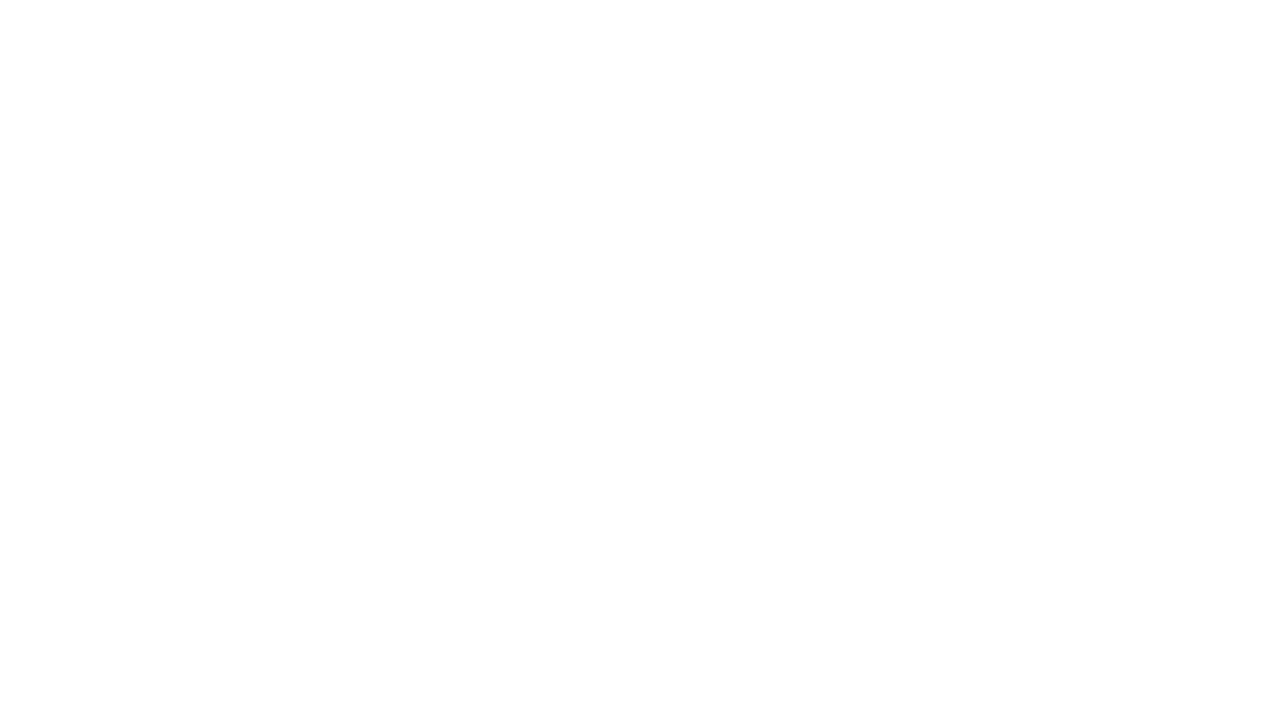

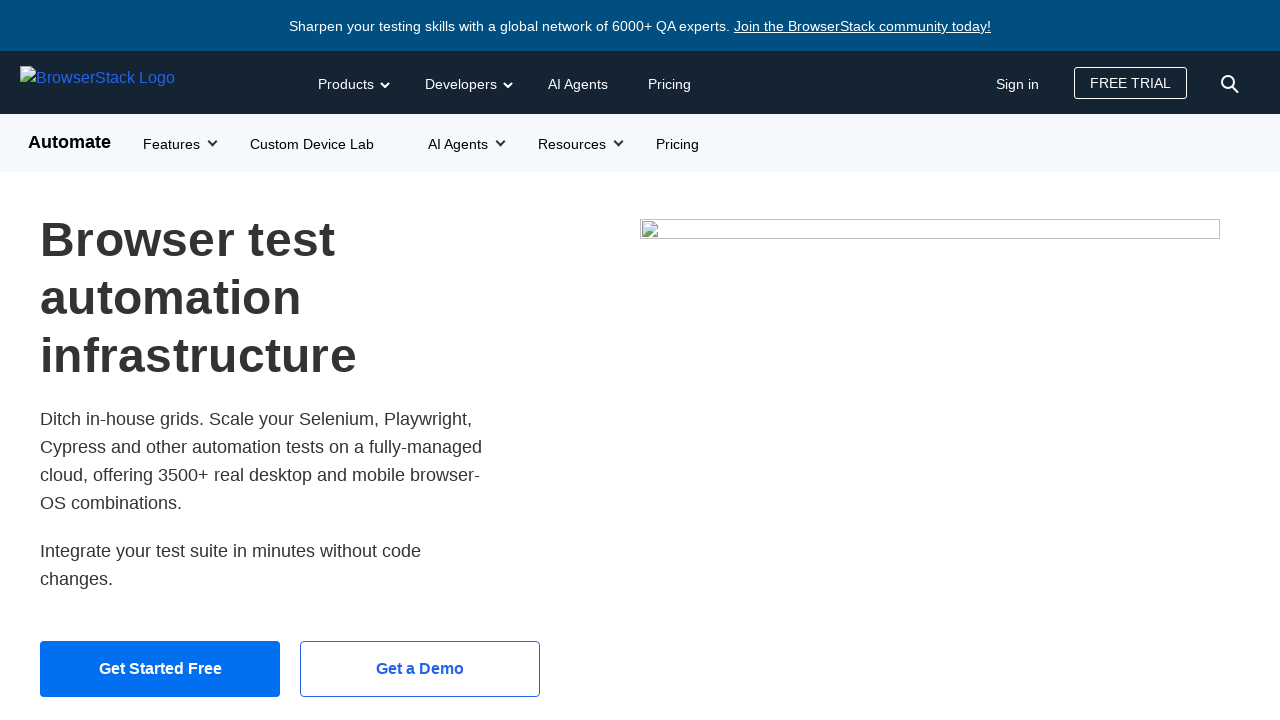